Tests an e-commerce checkout flow by adding broccoli to cart, incrementing quantity, proceeding through checkout, selecting a country, agreeing to terms, and placing an order.

Starting URL: https://rahulshettyacademy.com/seleniumPractise/#/

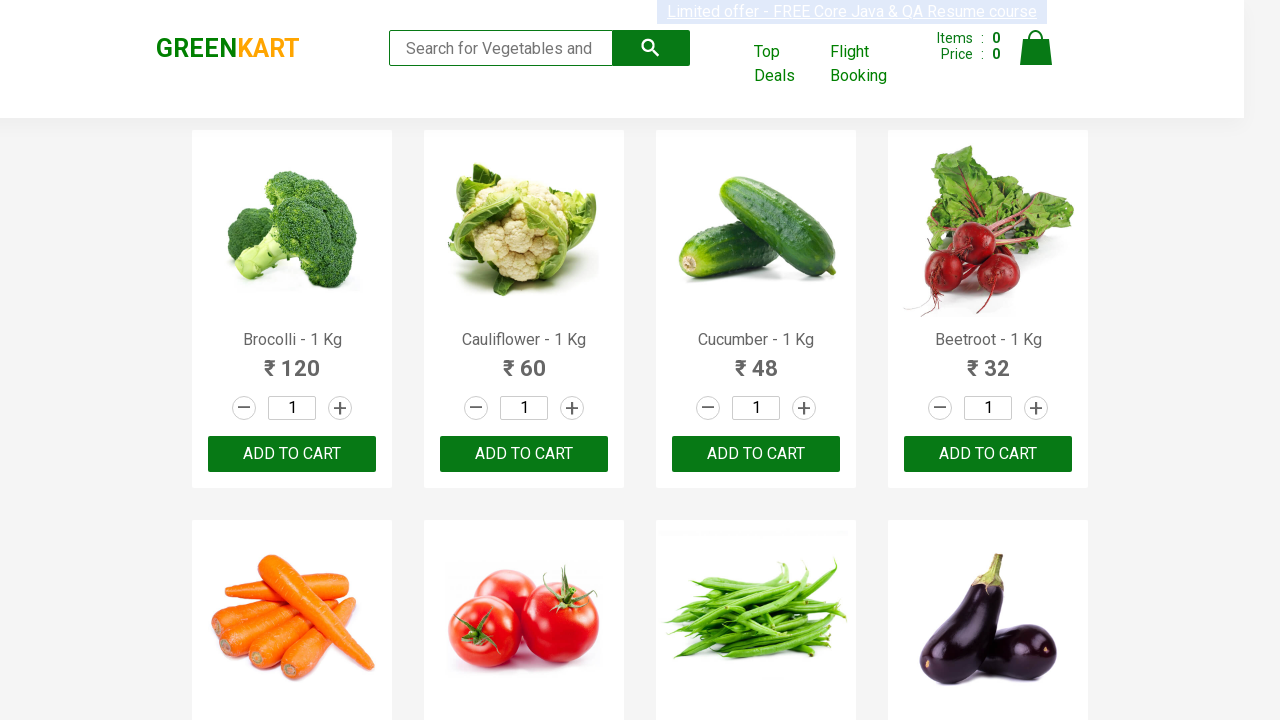

Clicked plus button to increase broccoli quantity (first increment) at (340, 408) on div >> internal:has-text=/^Brocolli - 1 Kg120–\+ADD TO CART$/ >> internal:role=l
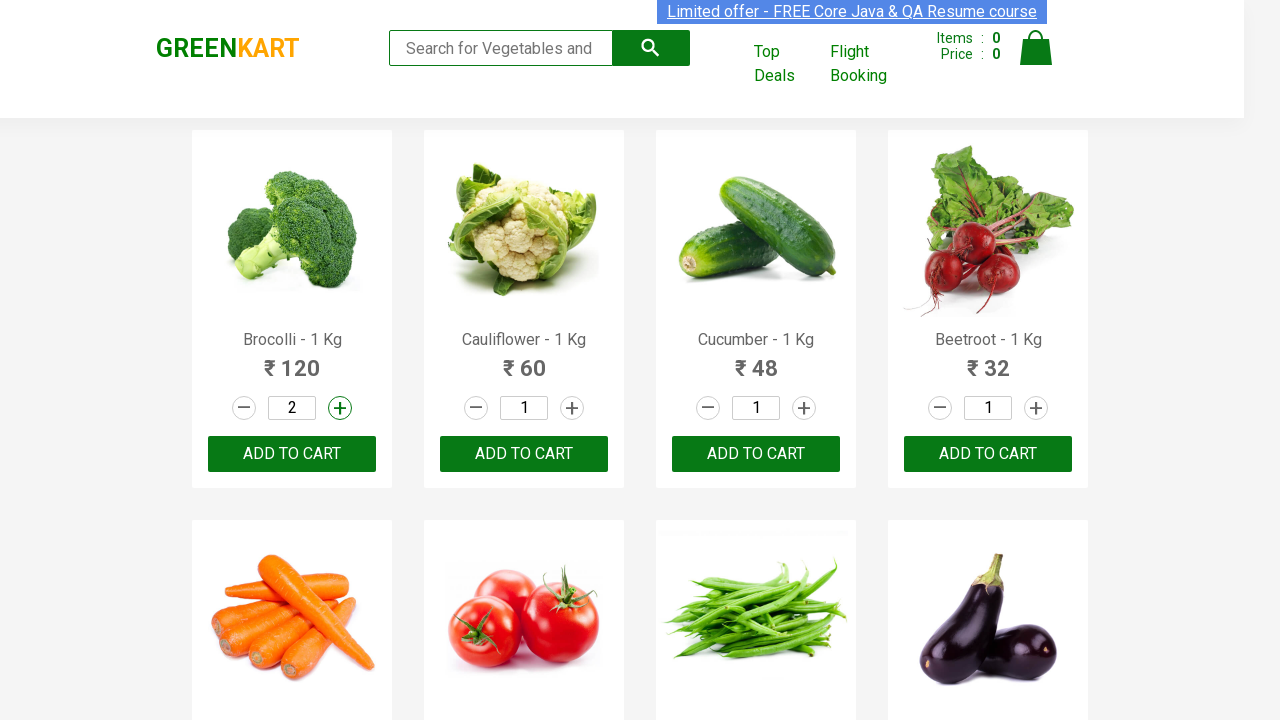

Clicked plus button to increase broccoli quantity (second increment) at (340, 408) on div >> internal:has-text=/^Brocolli - 1 Kg120–\+ADD TO CART$/ >> internal:role=l
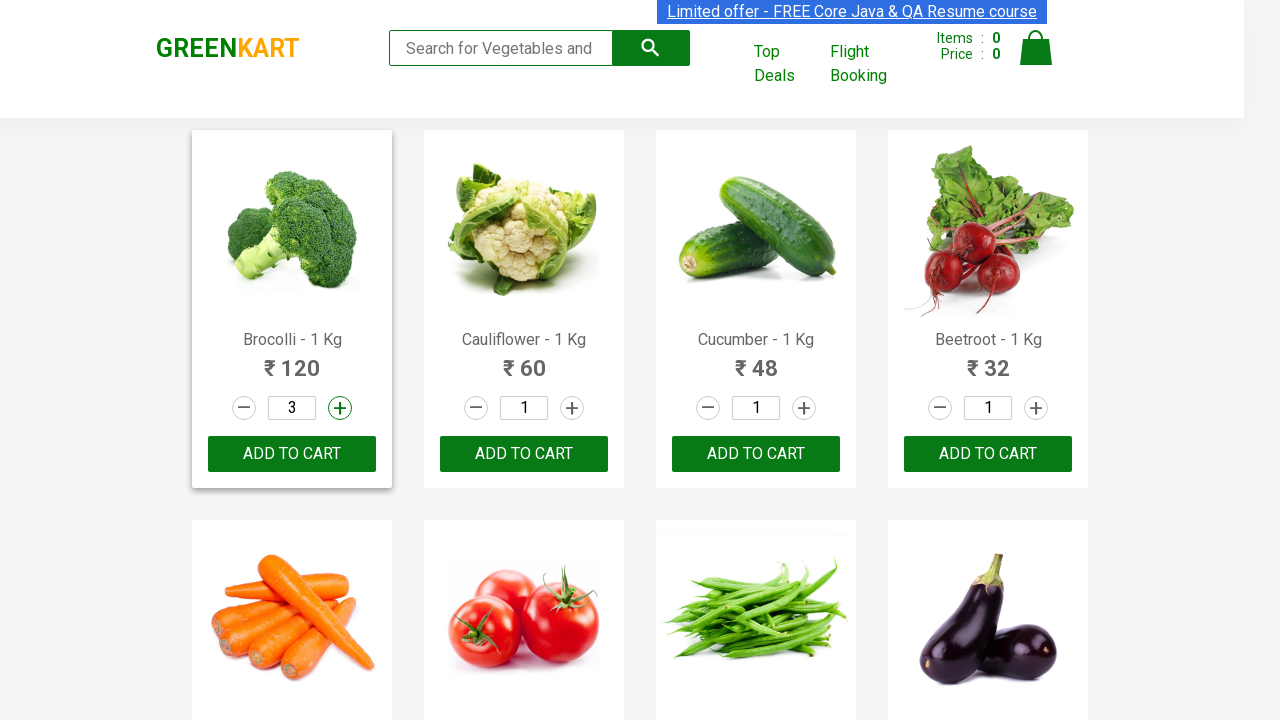

Clicked ADD TO CART button to add broccoli to cart at (292, 454) on div >> internal:has-text=/^Brocolli - 1 Kg120–\+ADD TO CART$/ >> internal:role=b
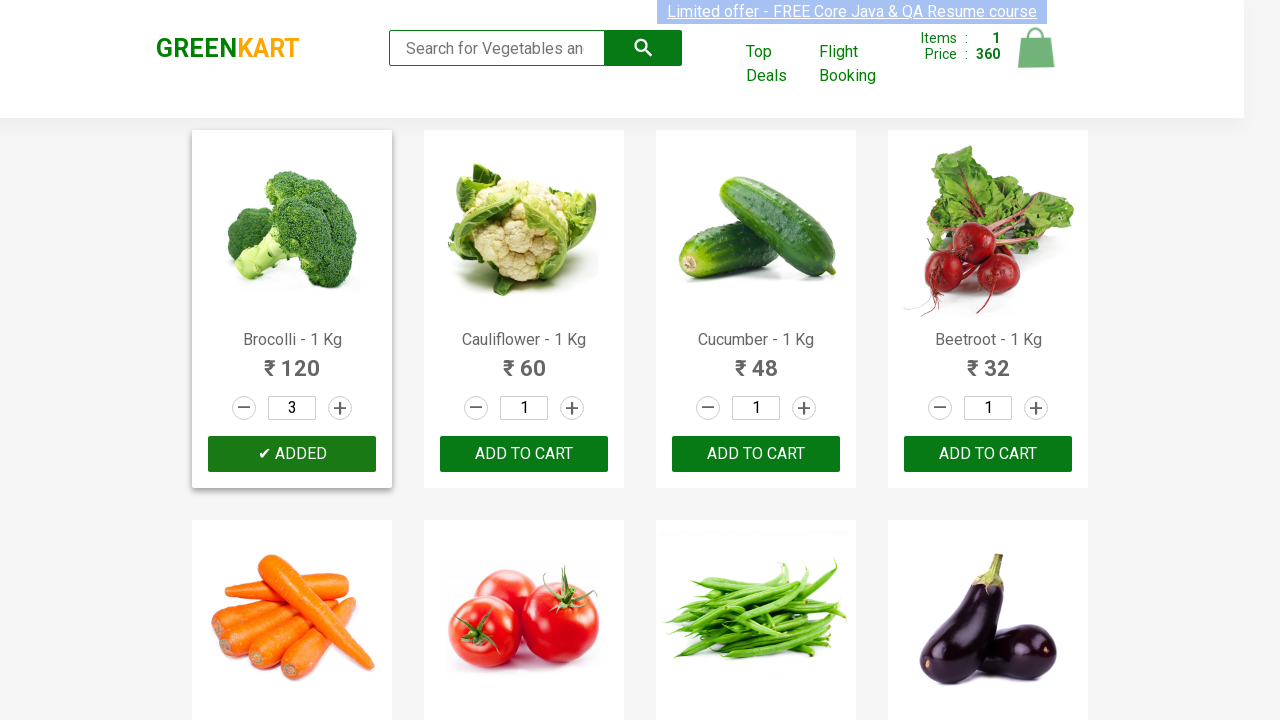

Clicked Cart link to view cart at (1036, 59) on internal:role=link[name="Cart"i]
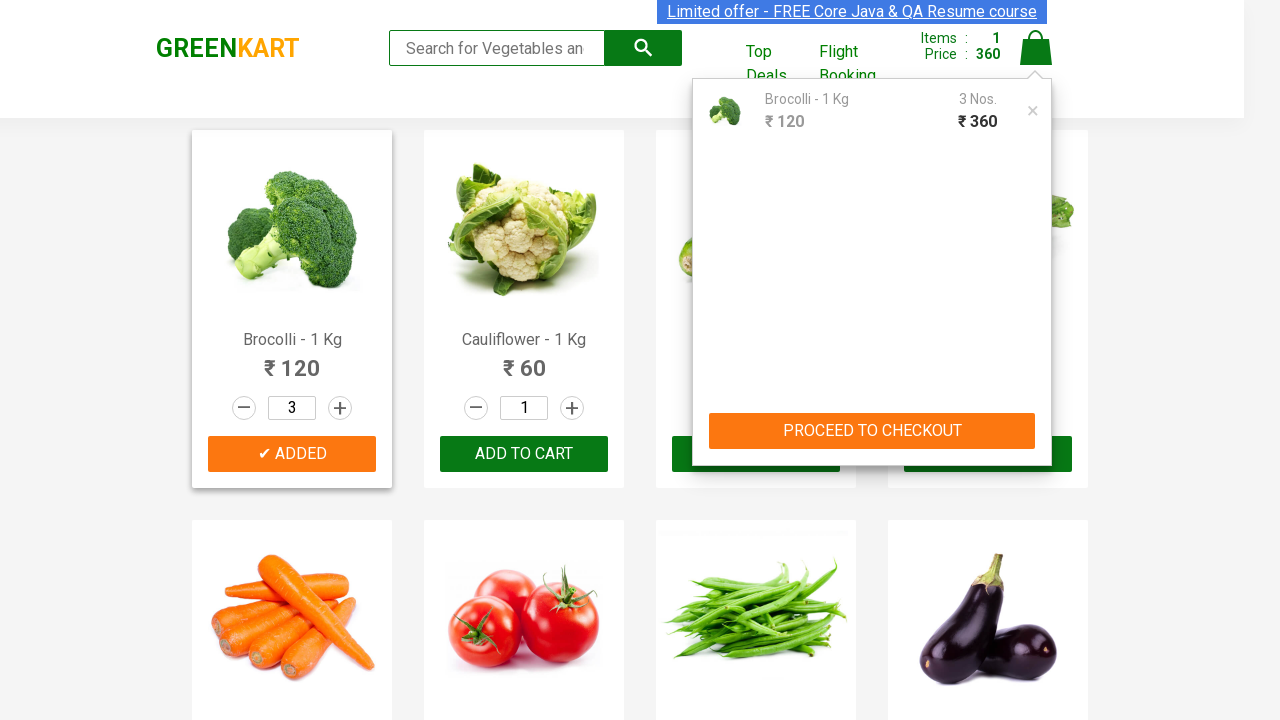

Clicked PROCEED TO CHECKOUT button at (872, 431) on internal:role=button[name="PROCEED TO CHECKOUT"i]
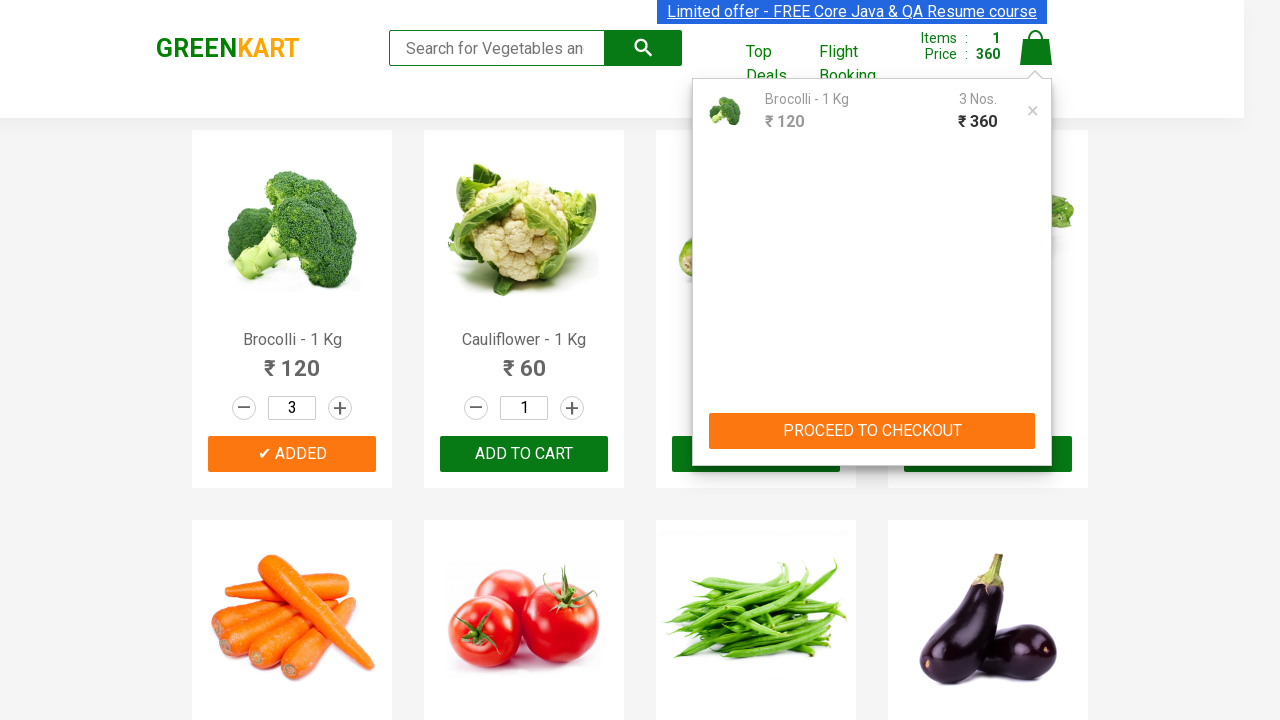

Clicked Place Order button at (1036, 420) on internal:role=button[name="Place Order"i]
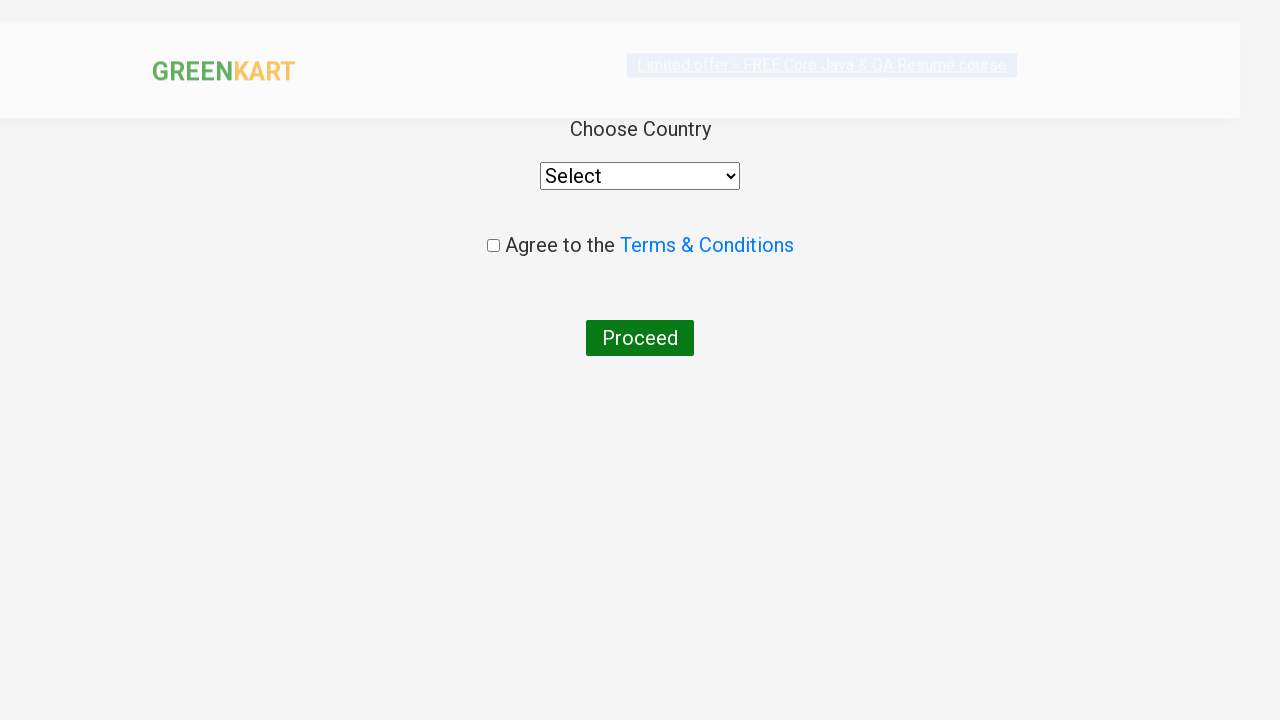

Selected Afghanistan from country dropdown on internal:role=combobox
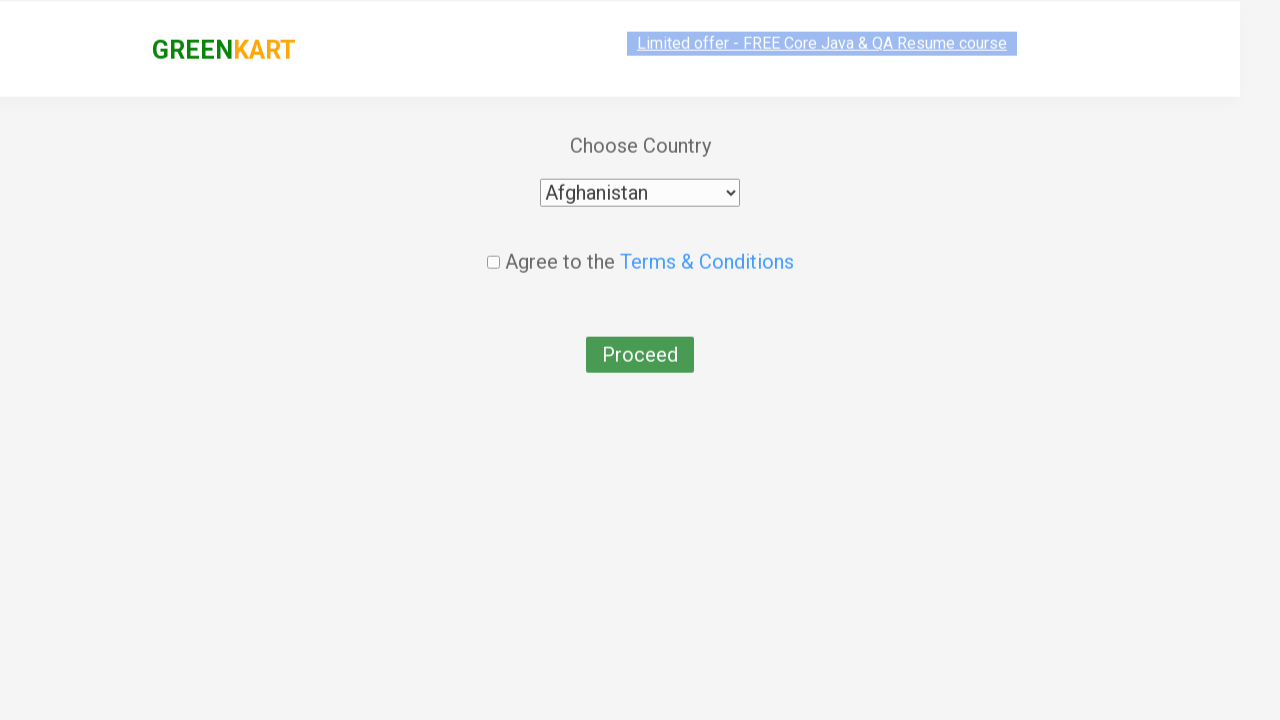

Checked terms and conditions checkbox at (493, 246) on internal:role=checkbox
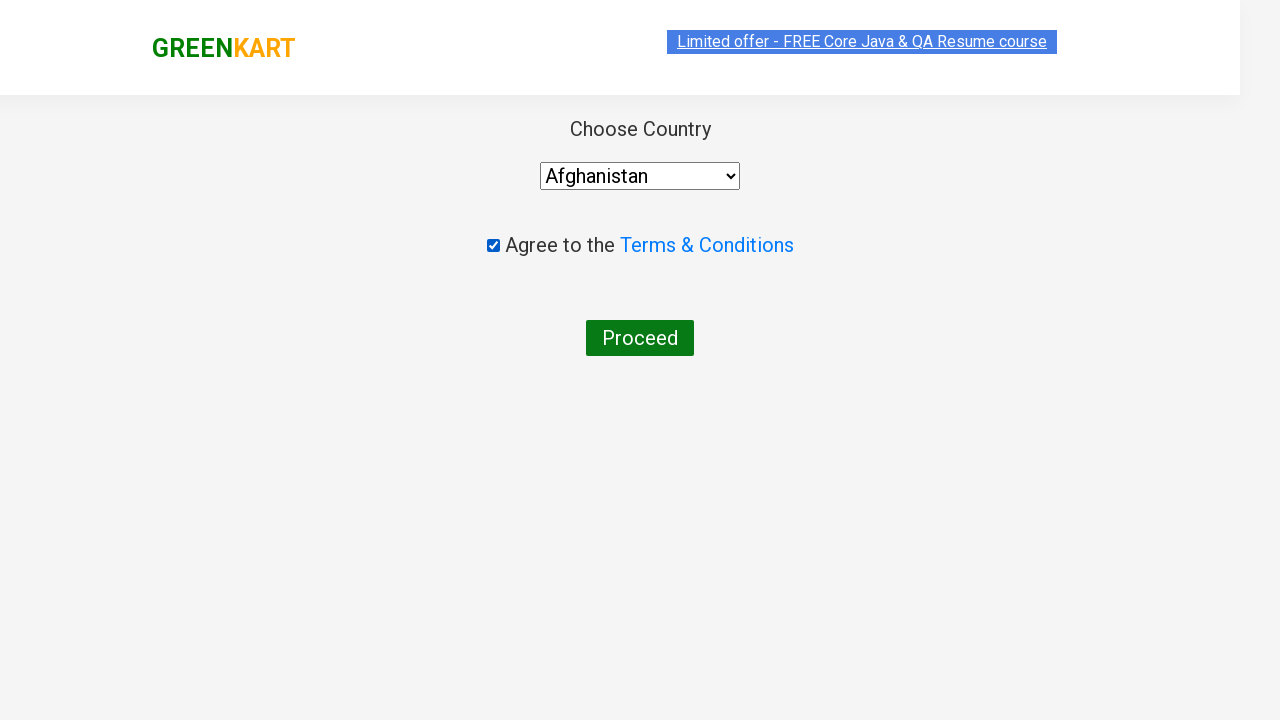

Clicked Proceed button to complete order at (640, 338) on internal:role=button[name="Proceed"i]
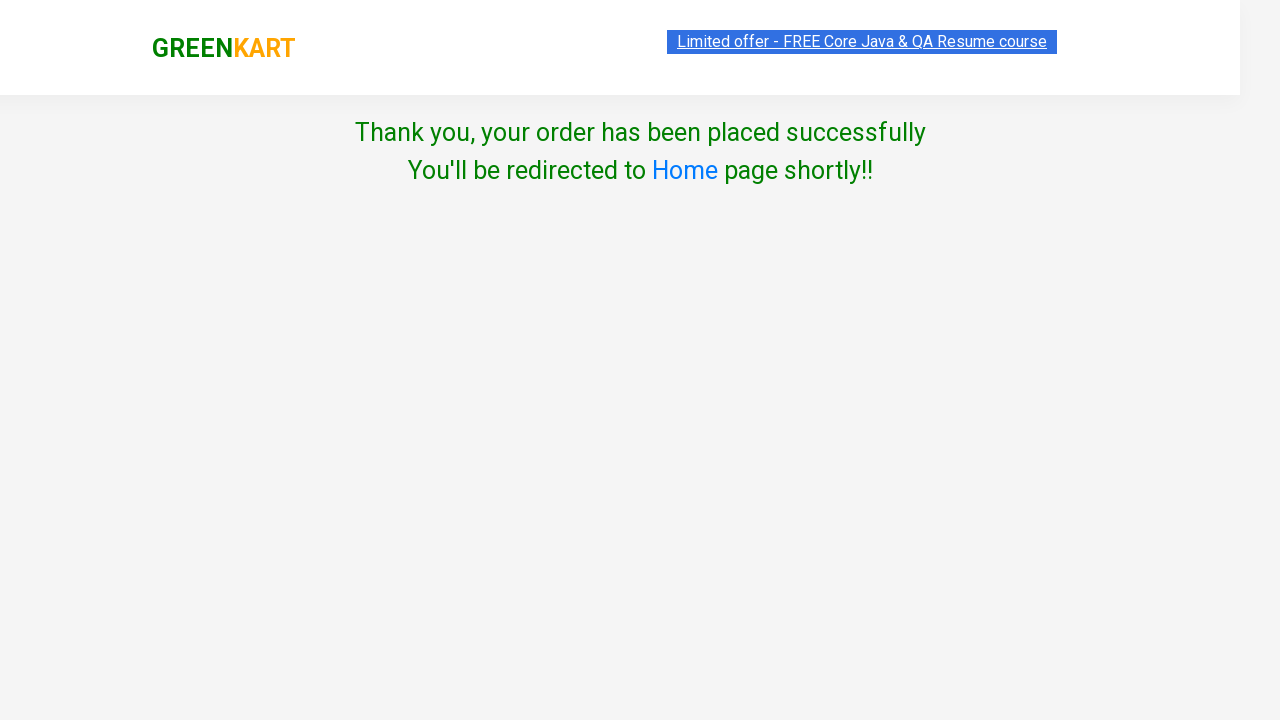

Clicked Home link to return to homepage at (684, 170) on internal:role=link[name="Home"i]
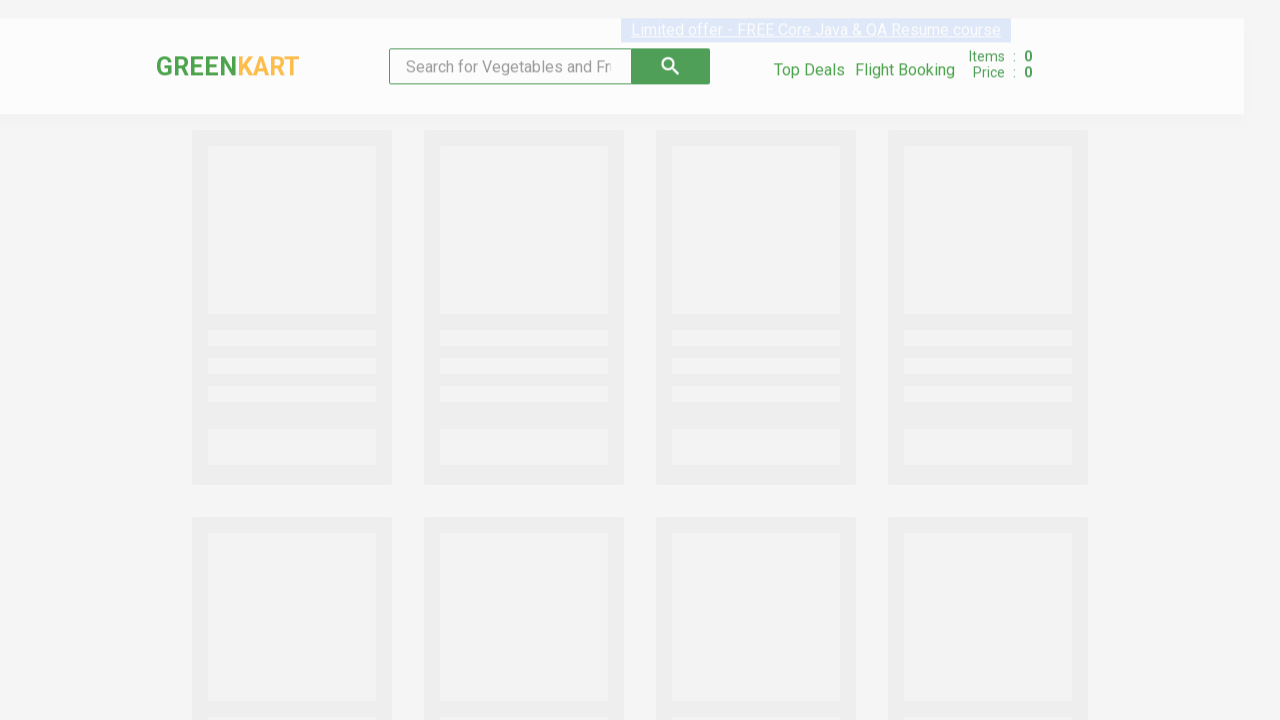

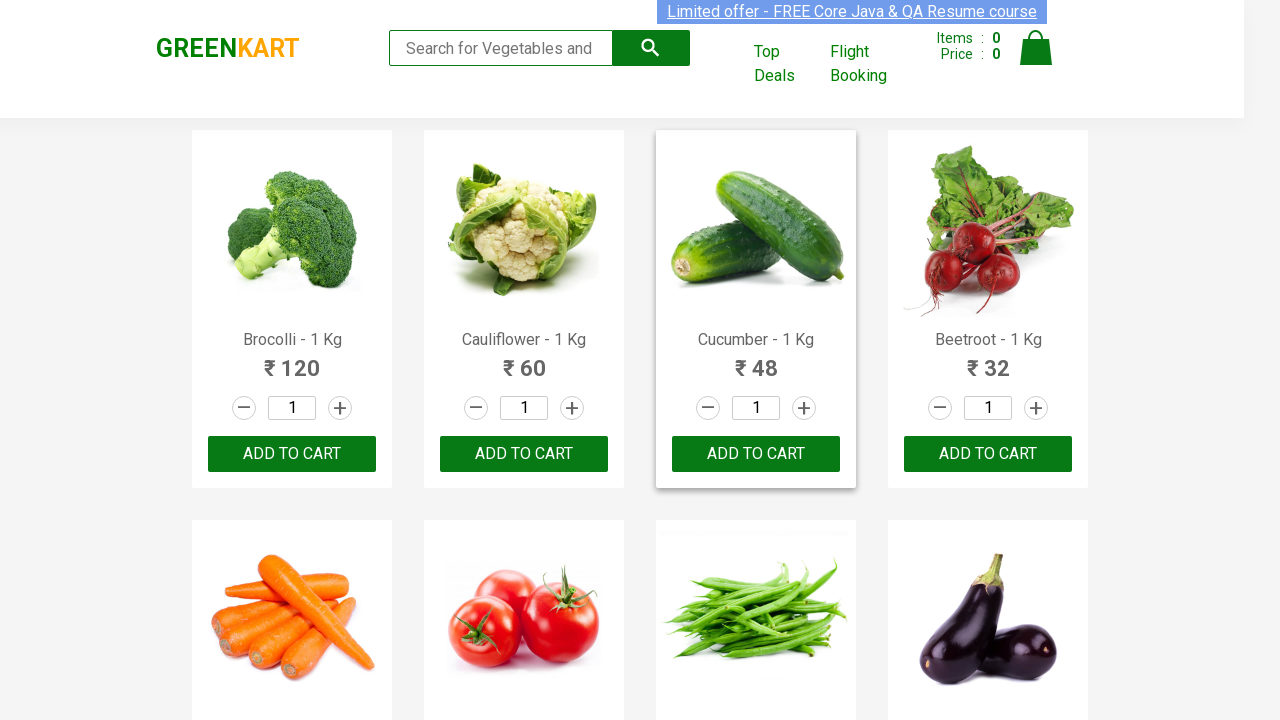